Opens a demo registration page and maximizes the browser window to verify basic browser navigation works.

Starting URL: http://demo.automationtesting.in/Register.html

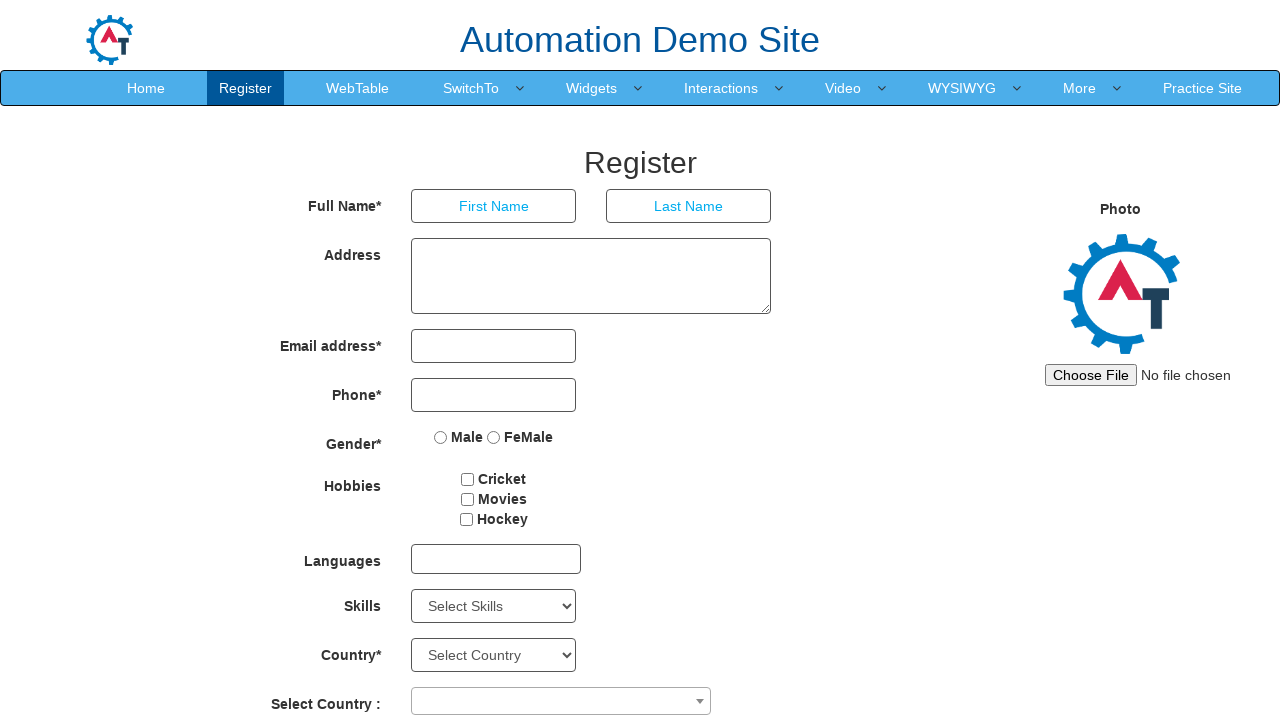

Set viewport size to 1920x1080 to maximize browser window
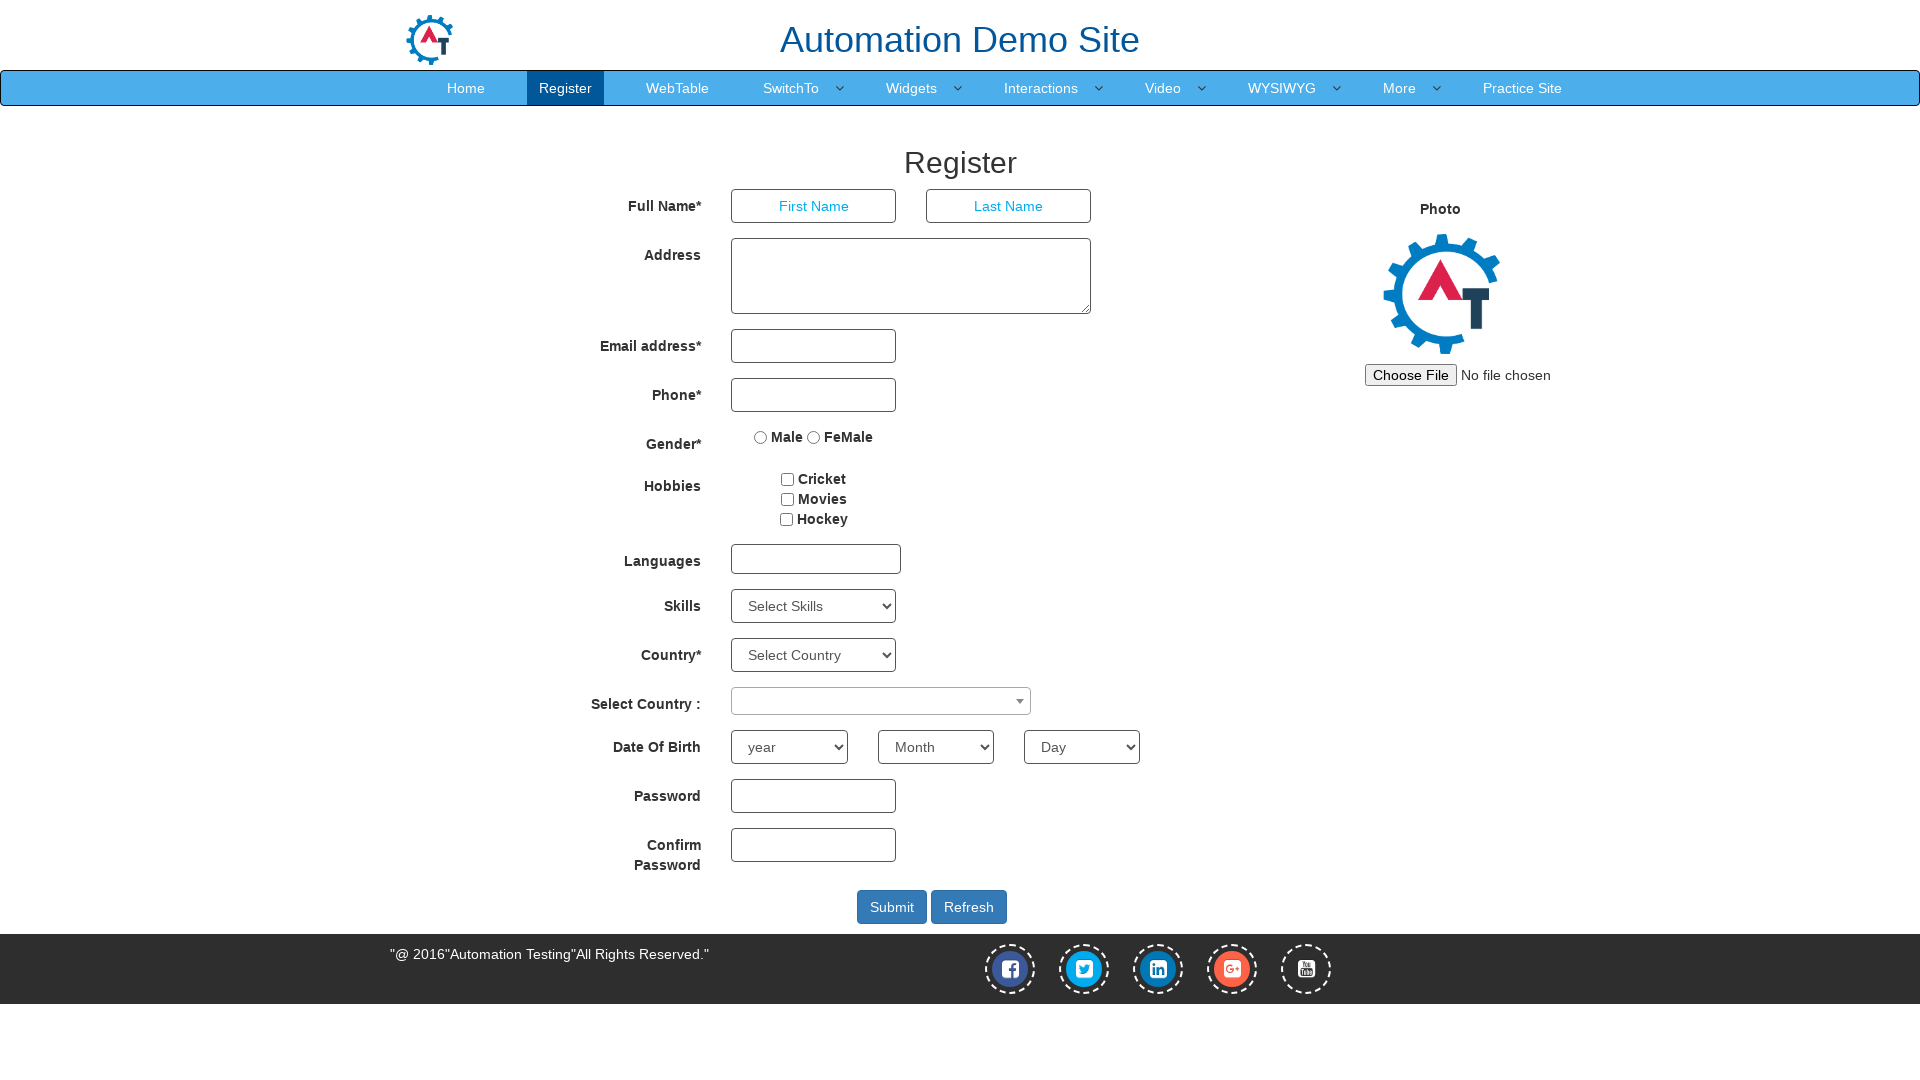

Waited for page DOM to be fully loaded
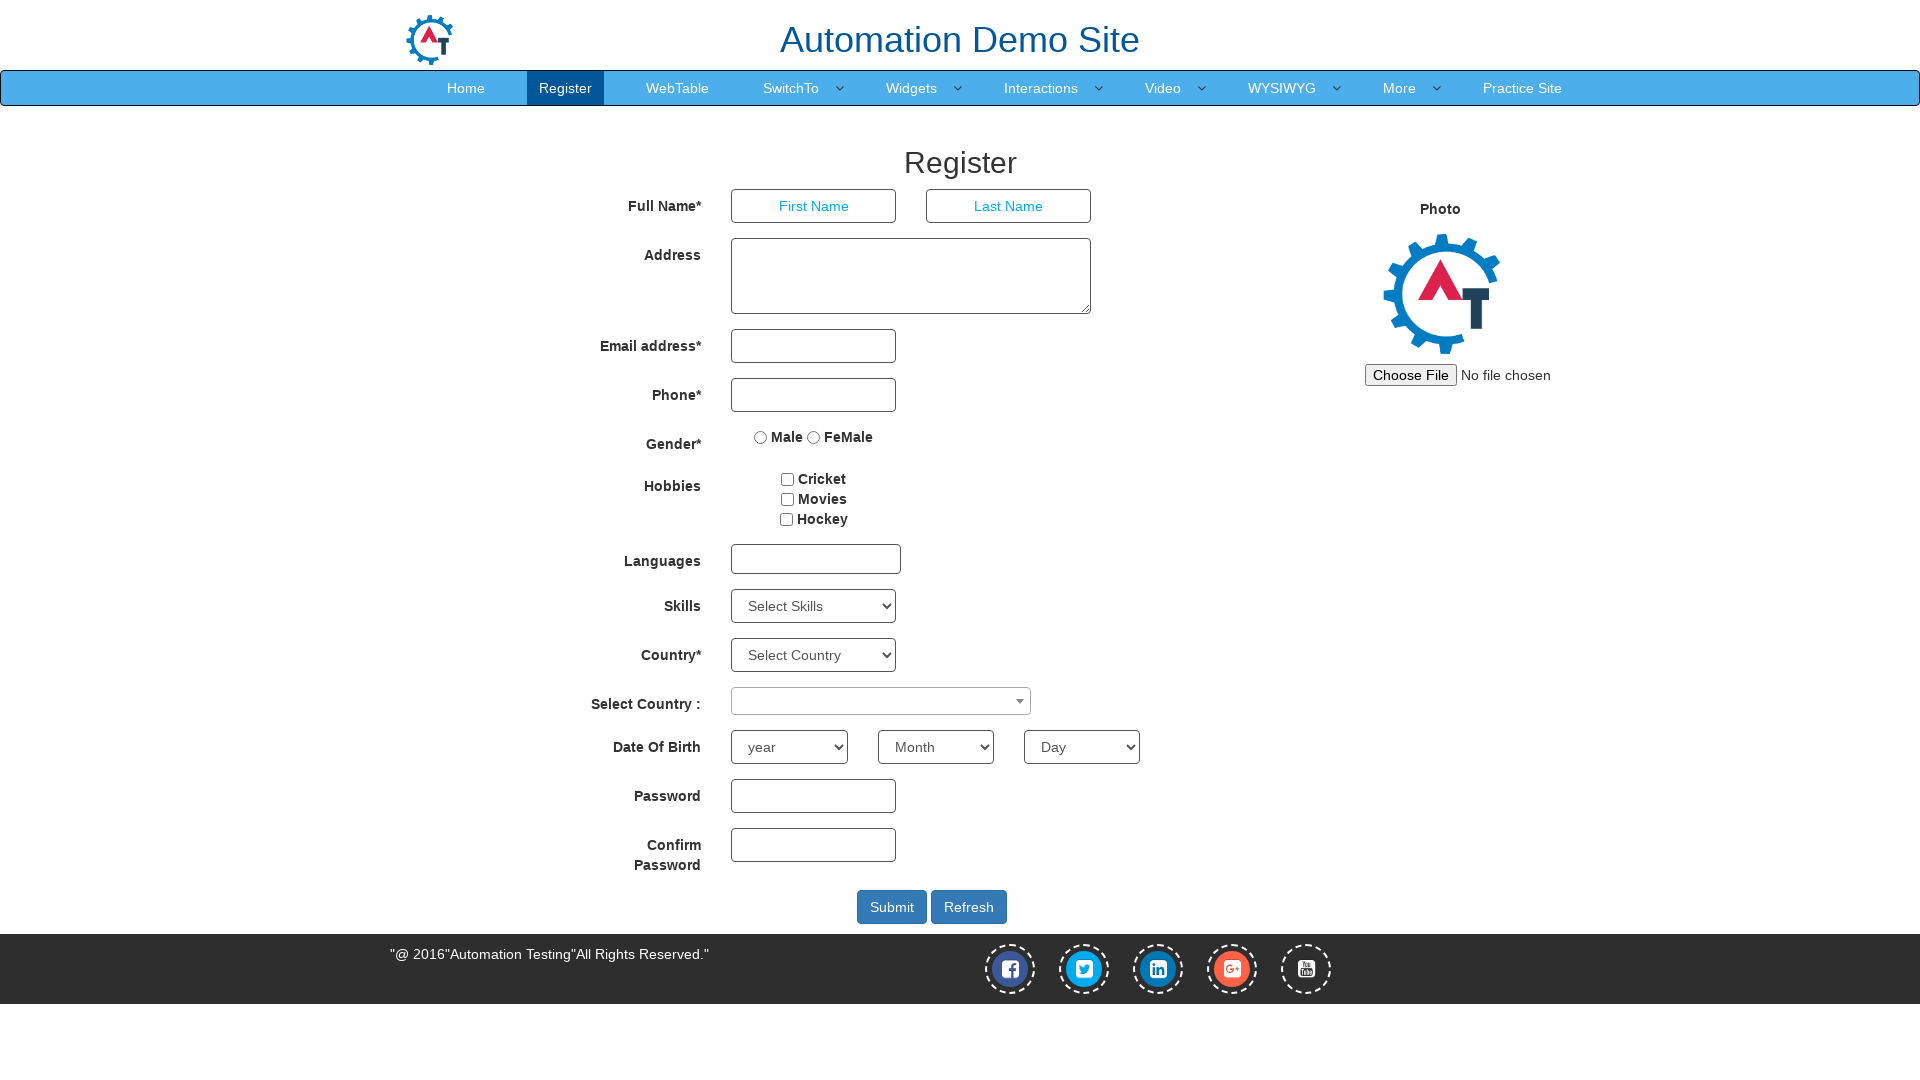

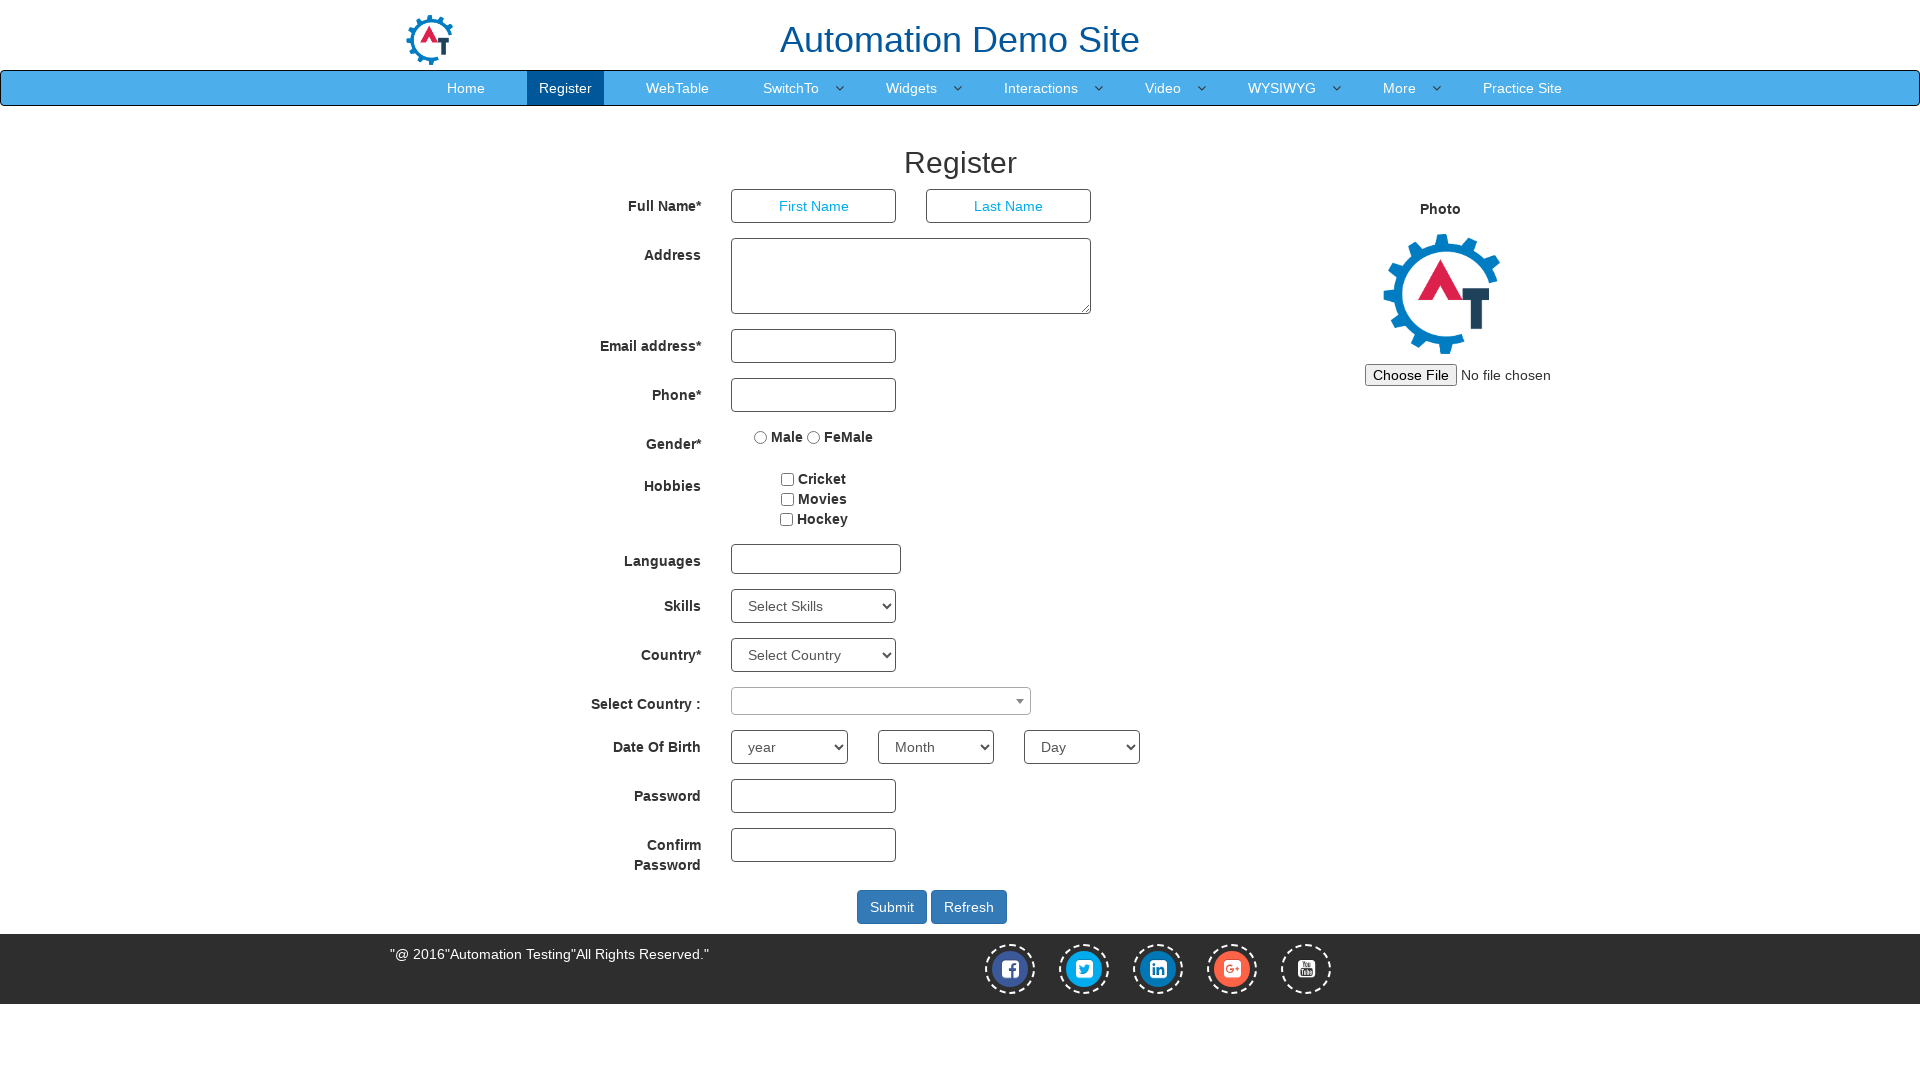